Navigates to the Greens Technology website, retrieves the page title, and maximizes the browser window.

Starting URL: http://www.greenstechnologys.com/

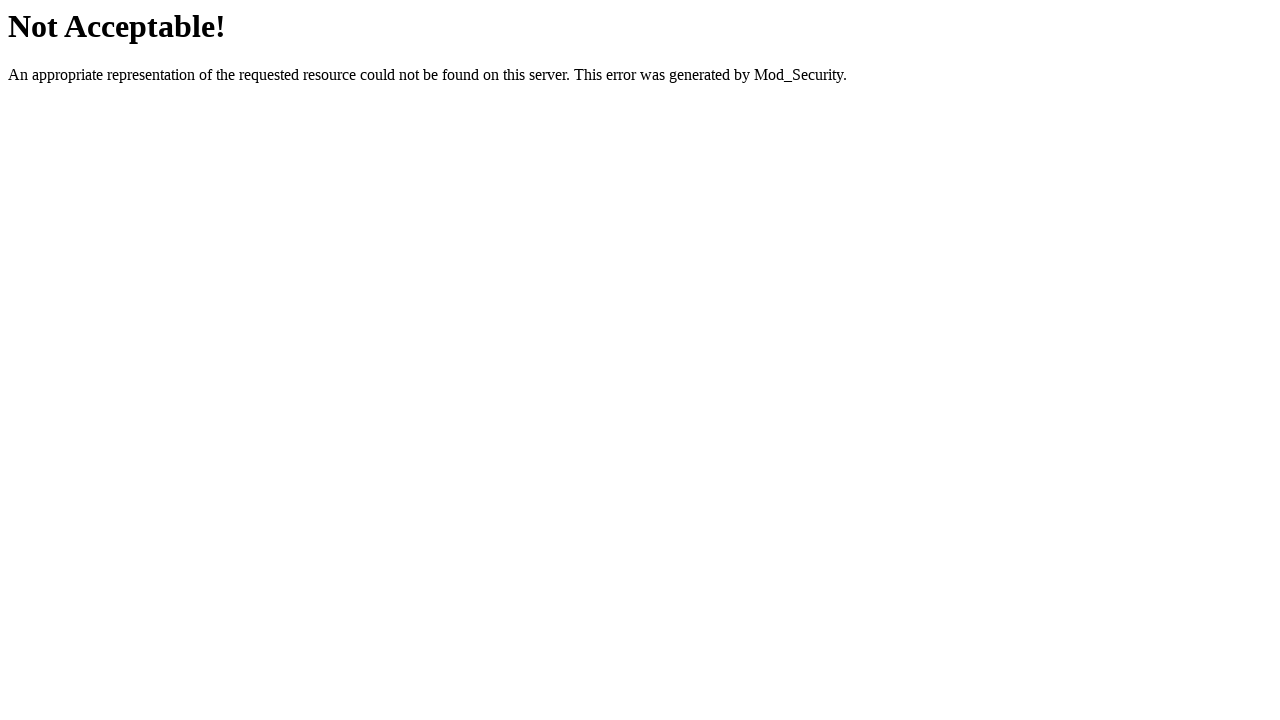

Navigated to Greens Technology website
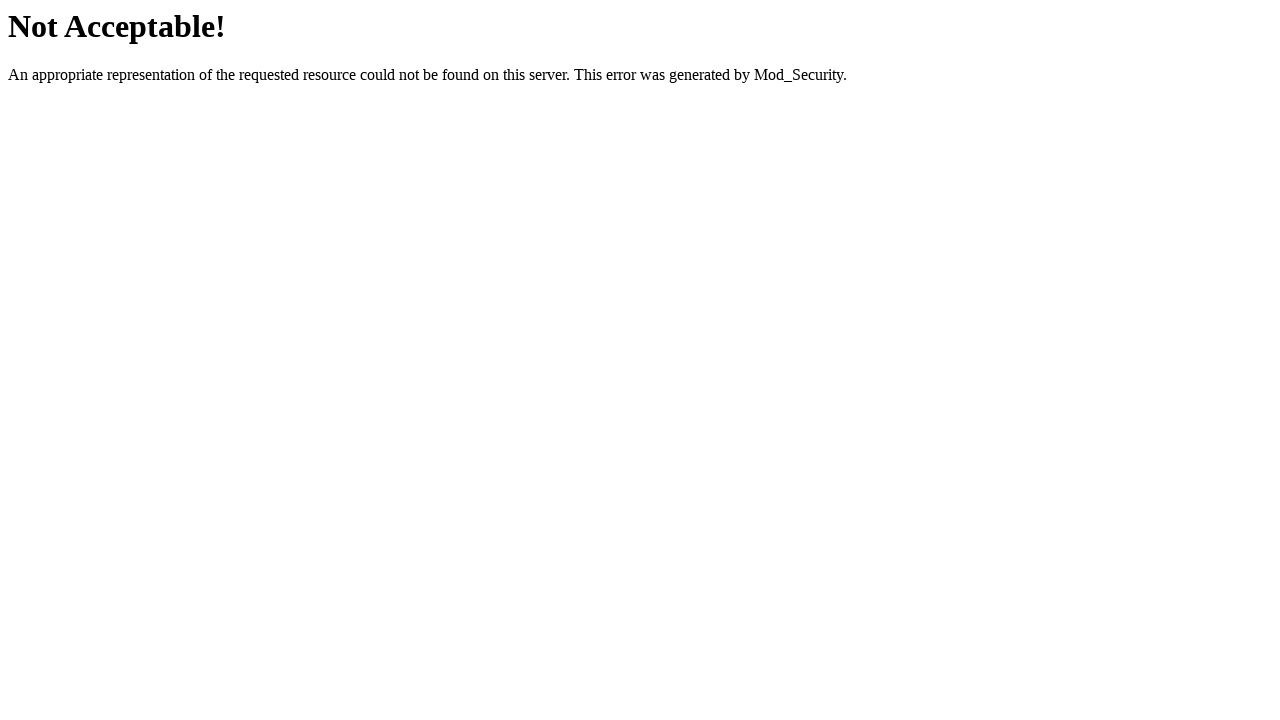

Retrieved page title: Not Acceptable!
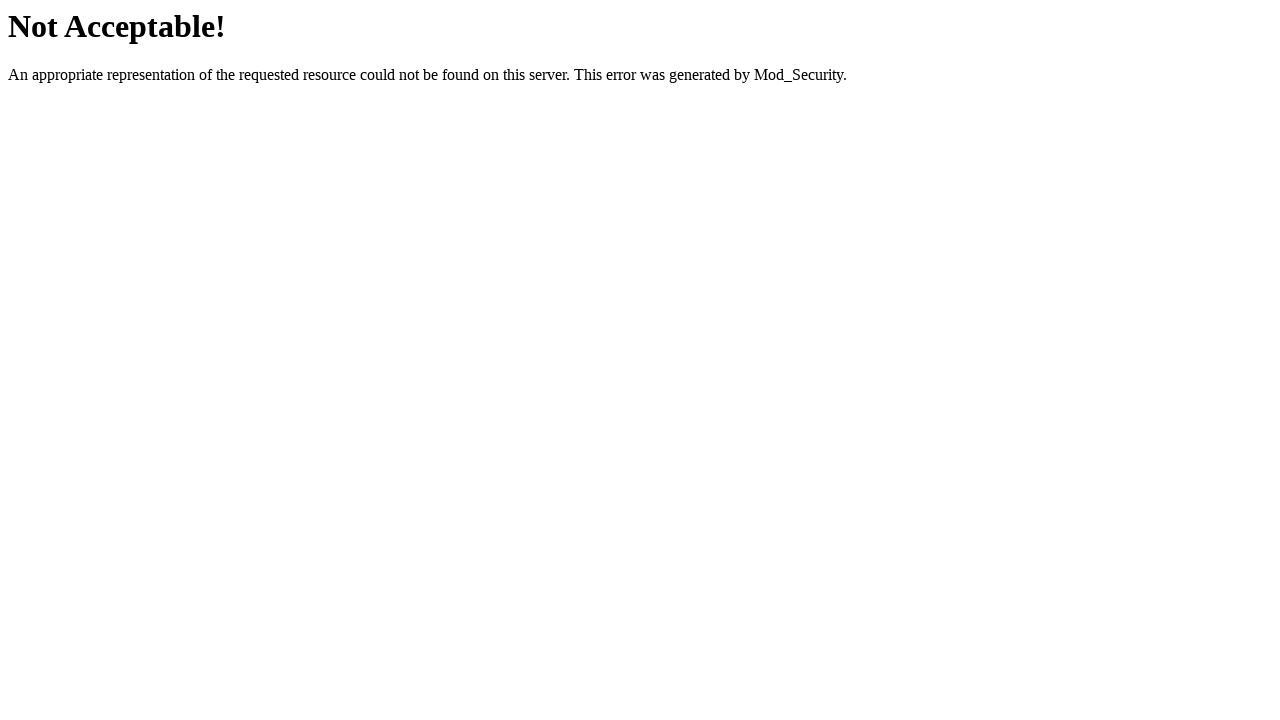

Maximized browser window to 1920x1080
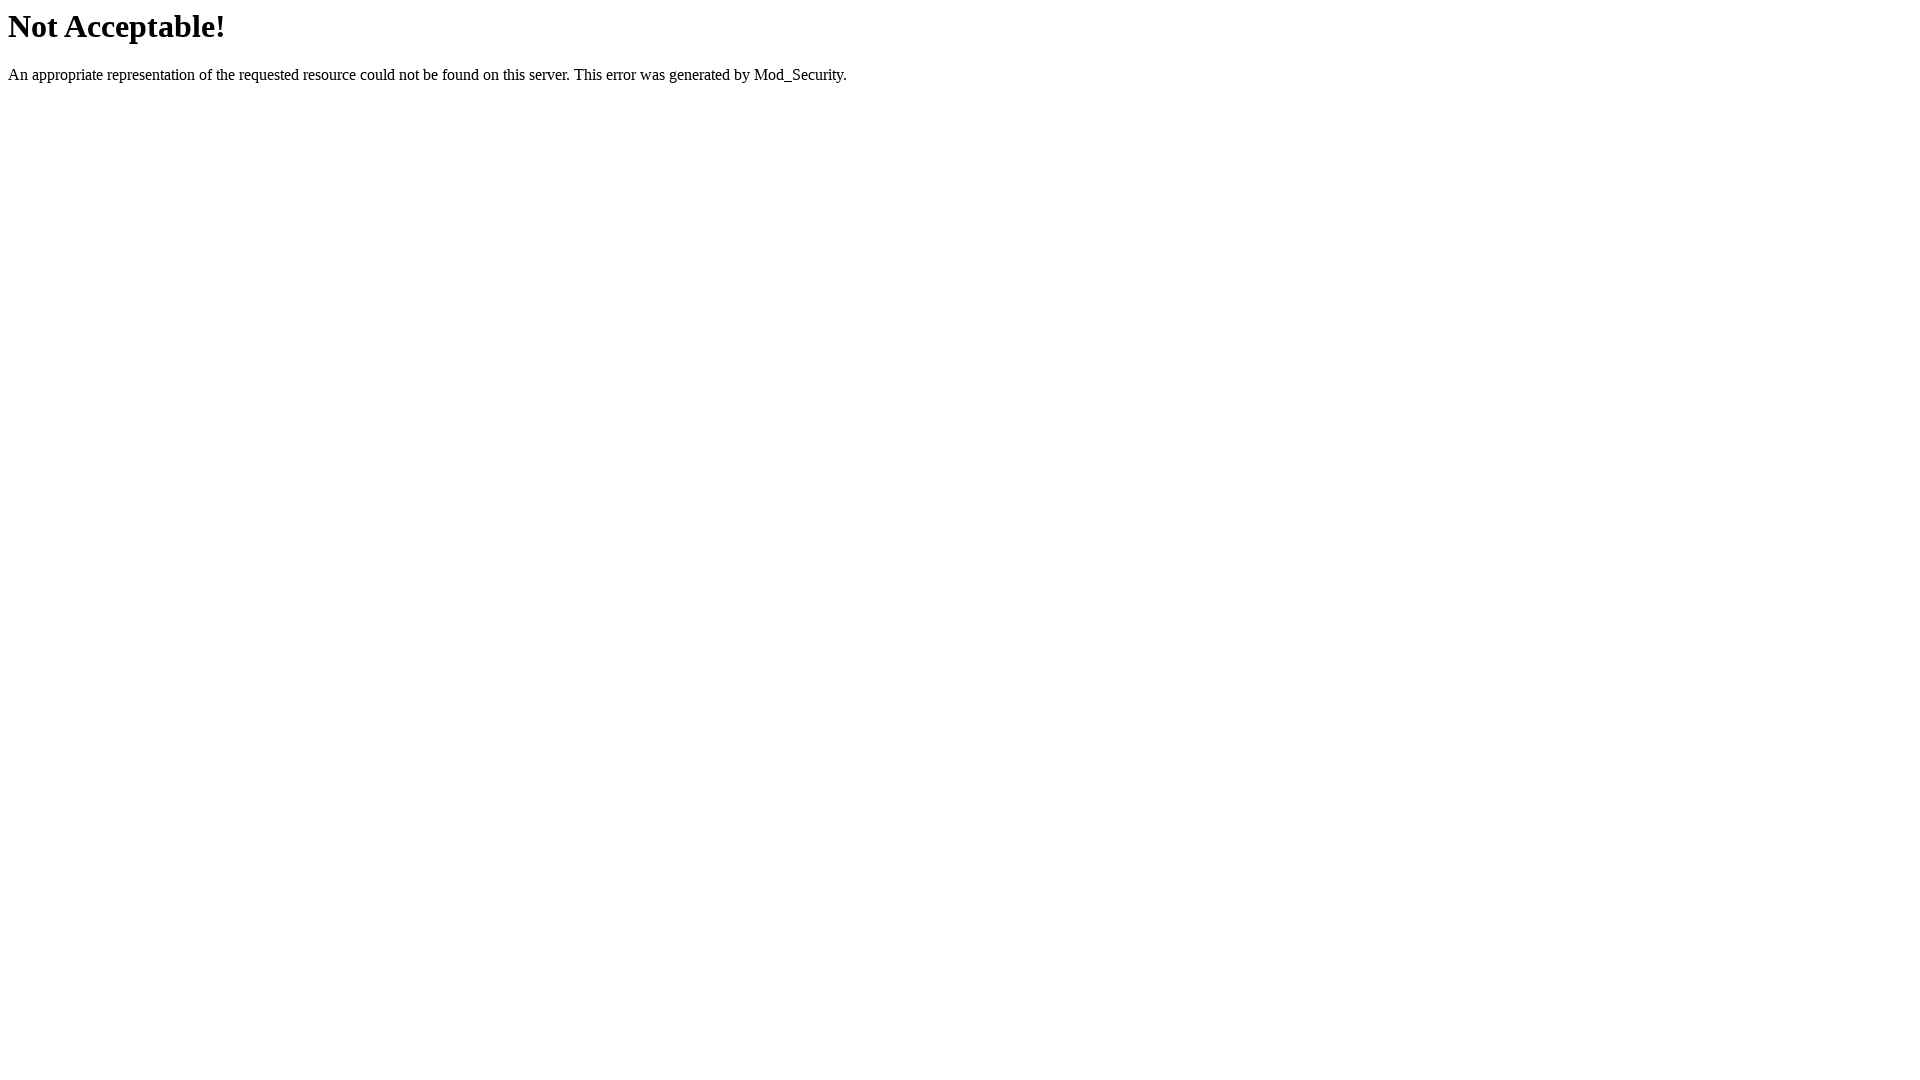

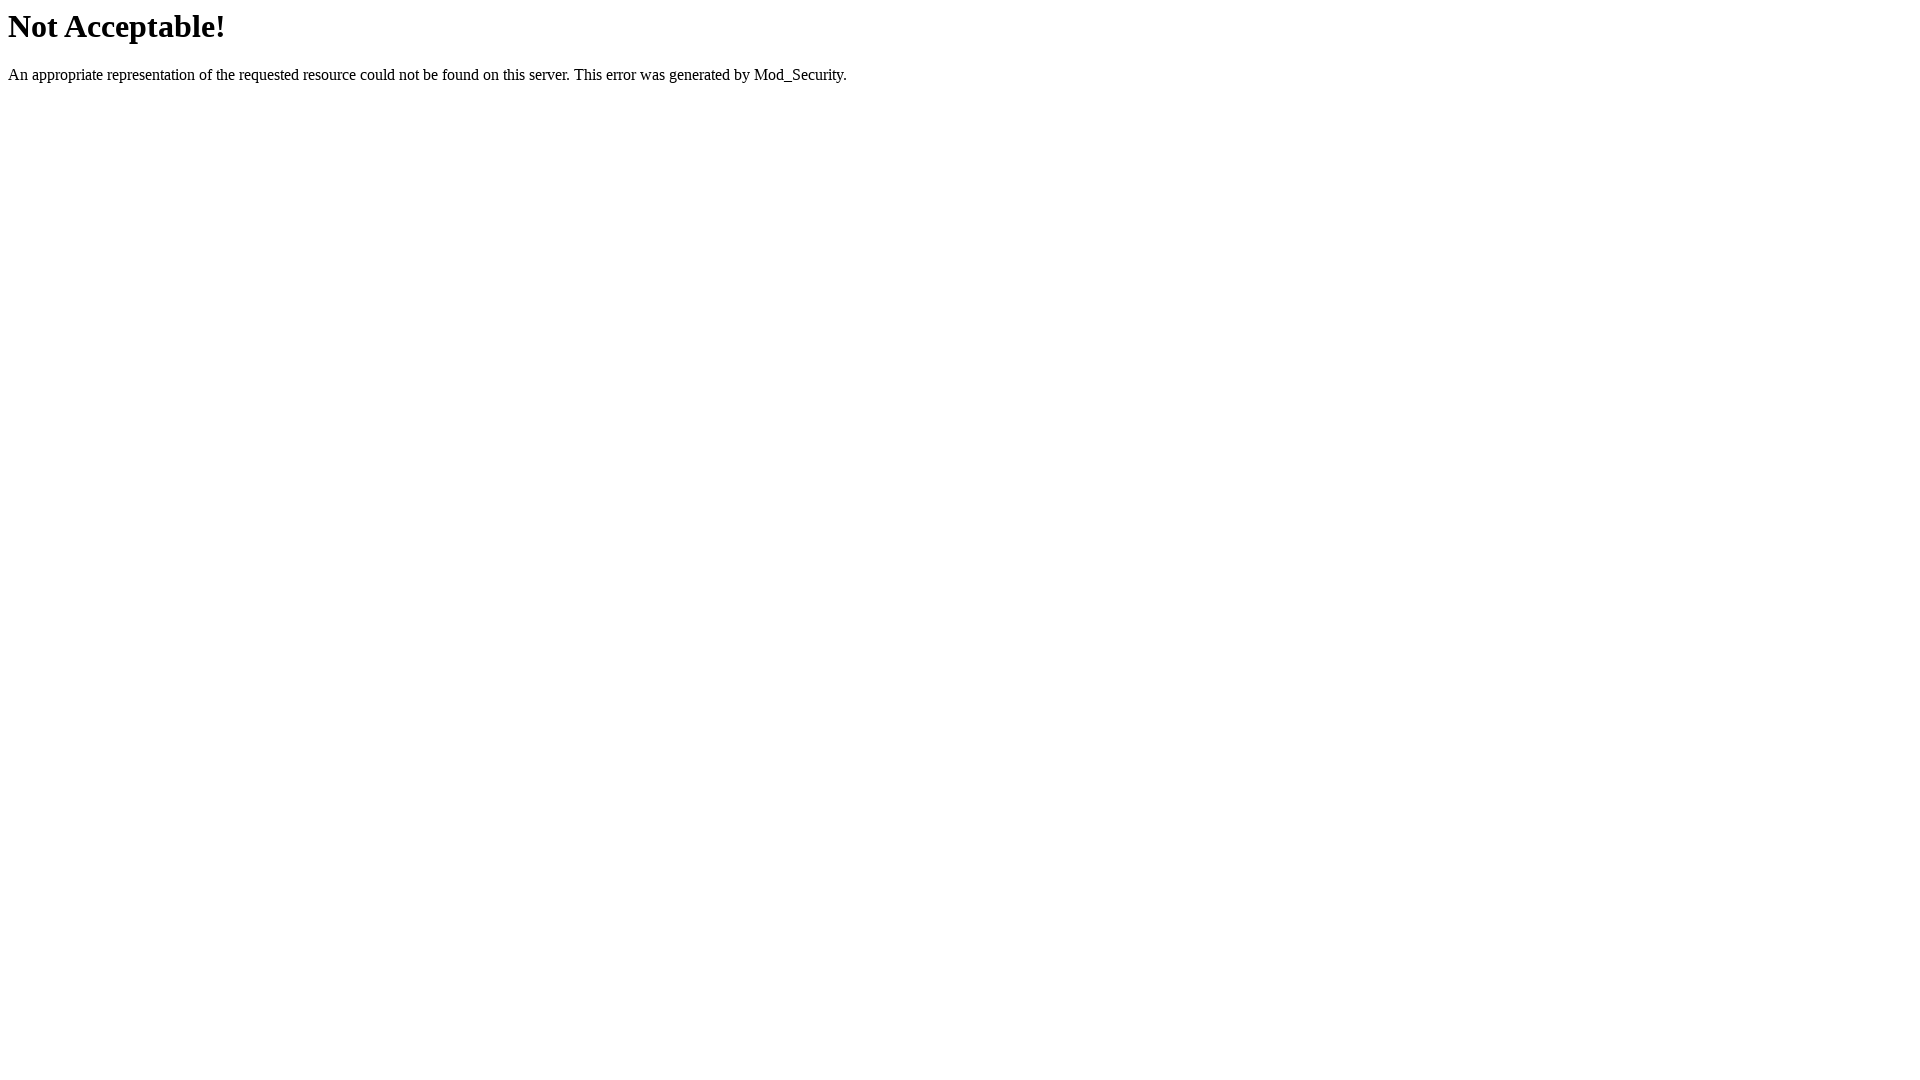